Tests handling of a JavaScript confirmation dialog by triggering it and accepting the confirmation

Starting URL: https://the-internet.herokuapp.com/javascript_alerts

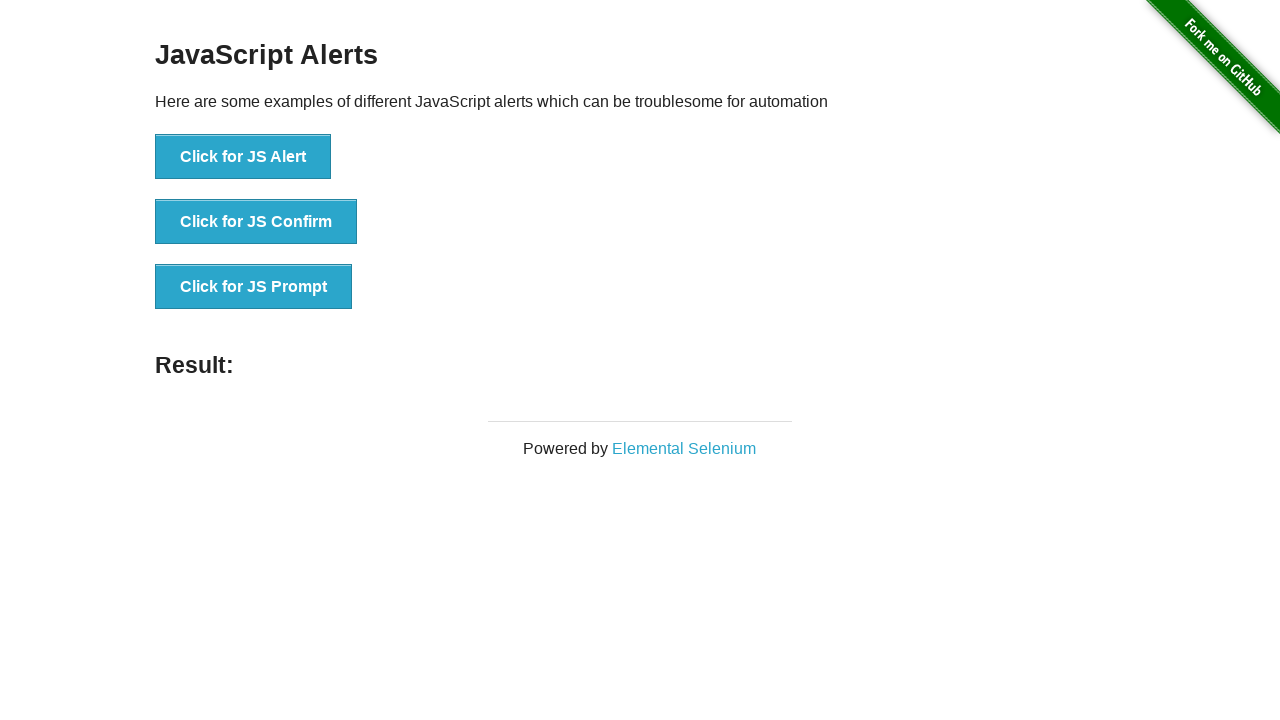

Clicked button to trigger JavaScript confirmation dialog at (256, 222) on xpath=//button[text()='Click for JS Confirm']
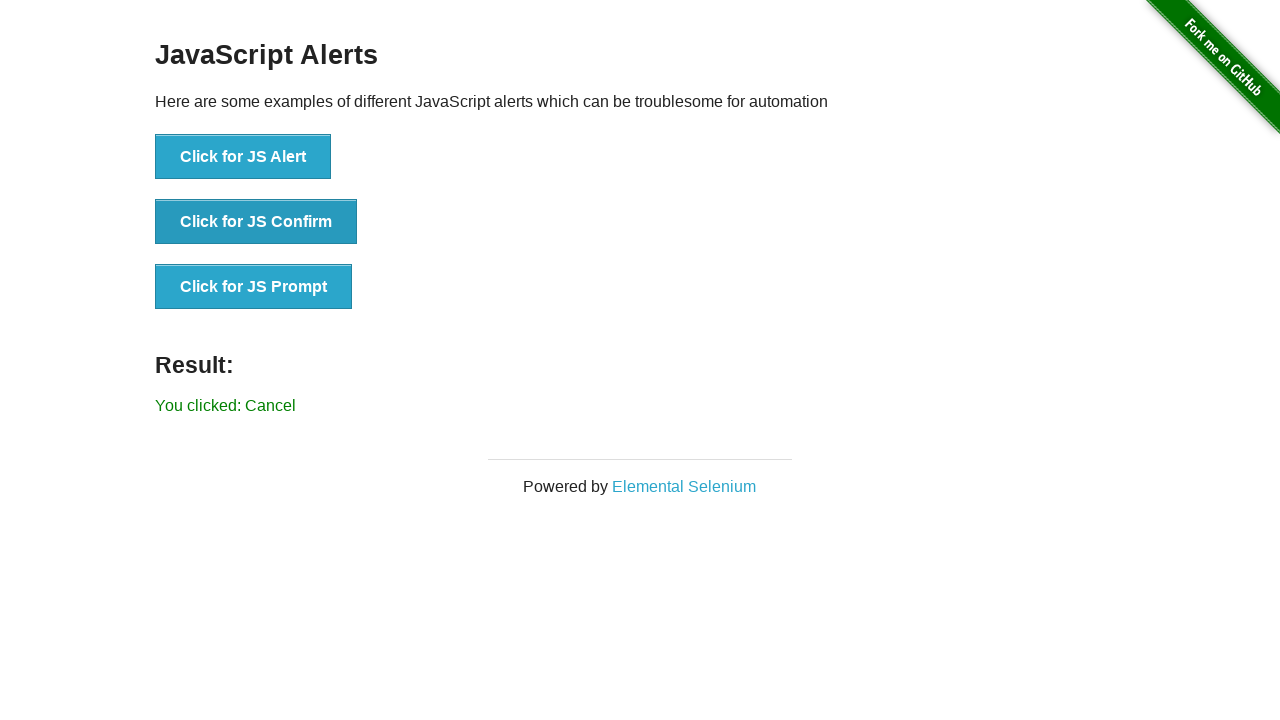

Set up dialog handler to accept confirmation
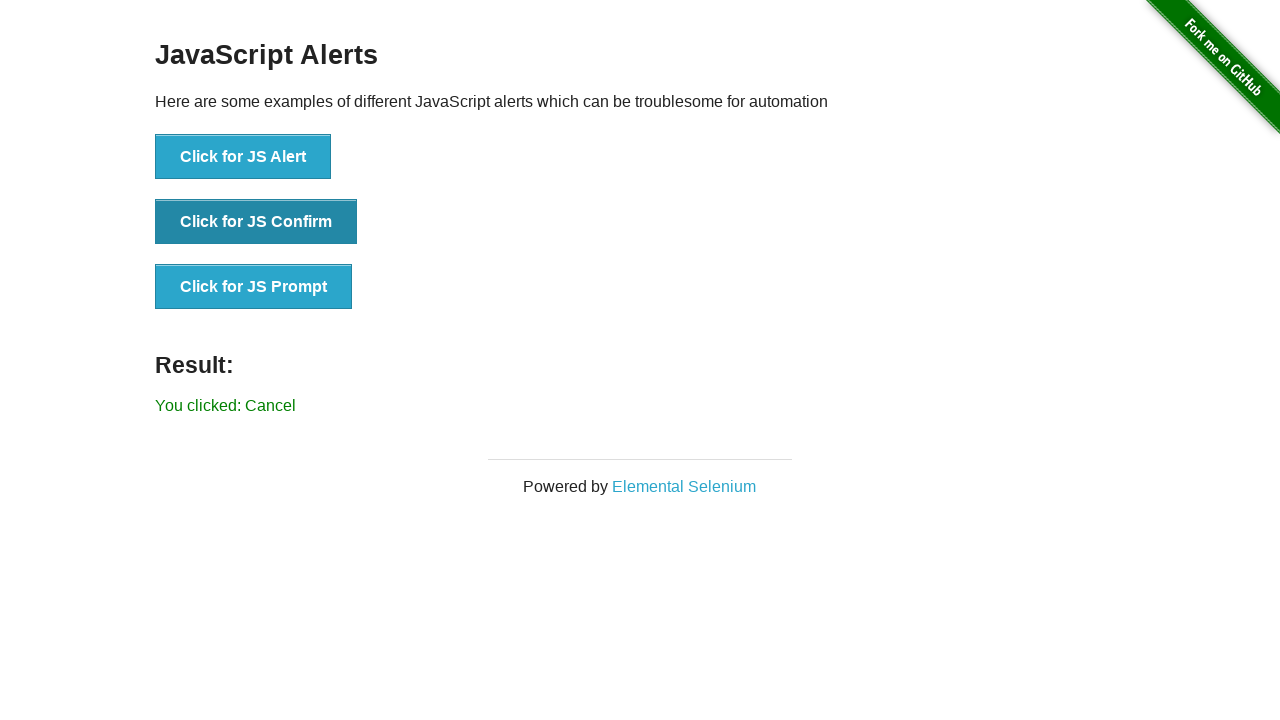

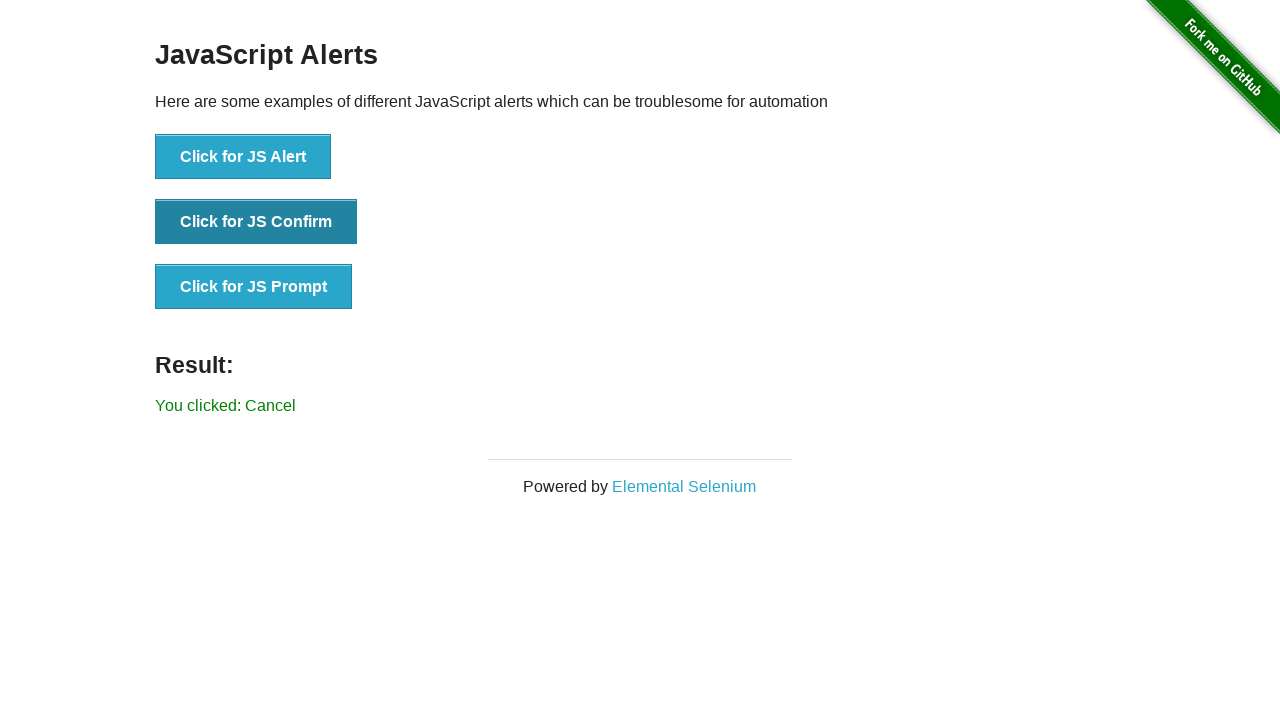